Tests dismissing JavaScript confirm dialogs by clicking a button that triggers a confirm and dismissing it

Starting URL: https://kitchen.applitools.com/ingredients/alert

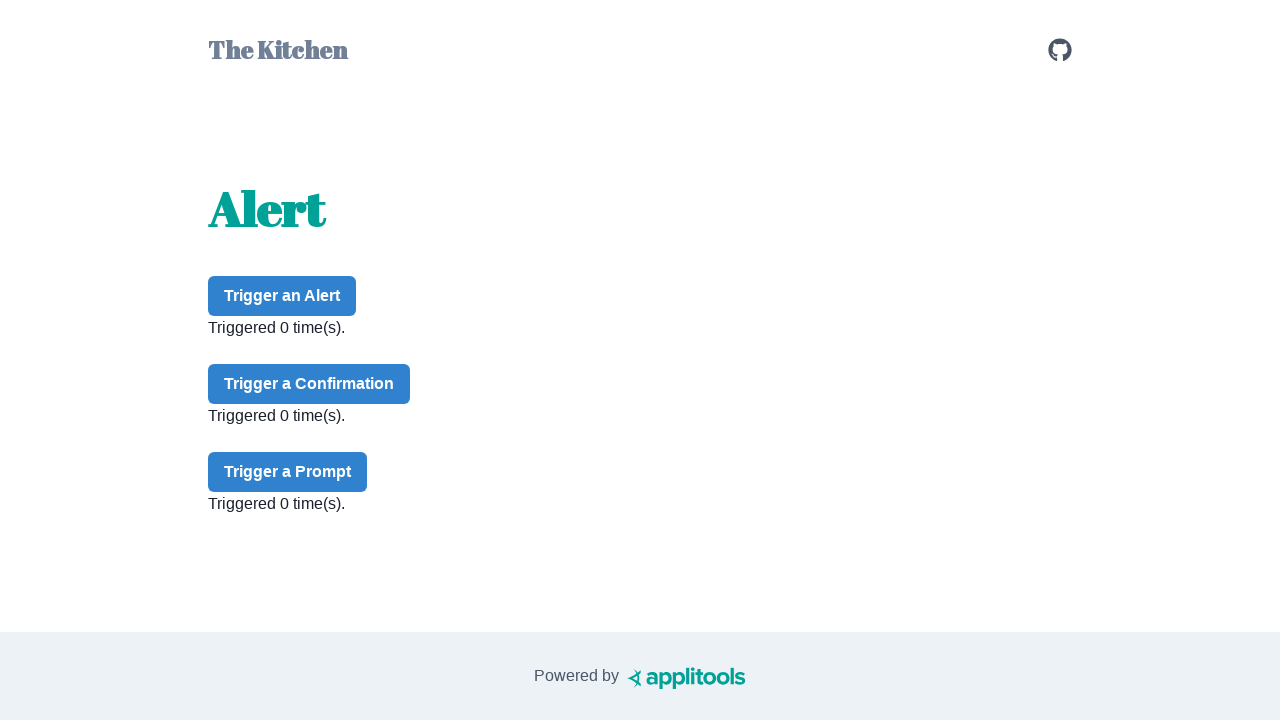

Set up dialog handler to dismiss all dialogs
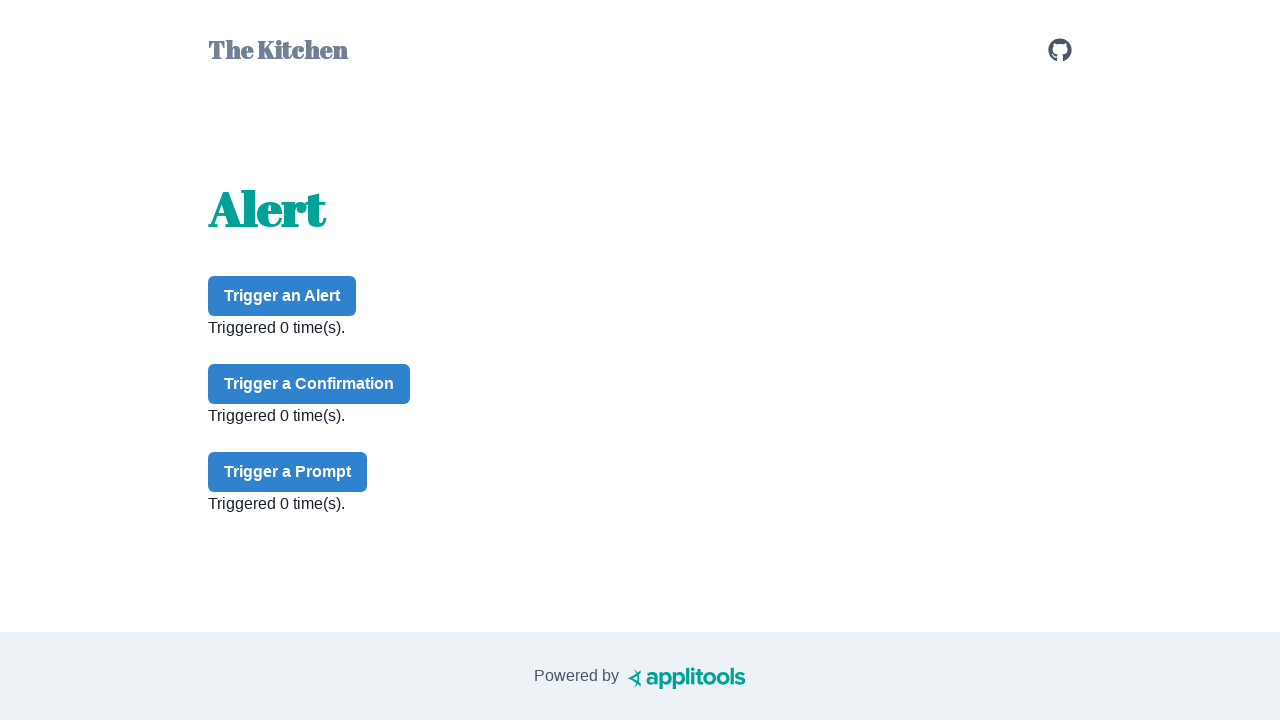

Clicked confirm button to trigger JavaScript dialog at (309, 384) on #confirm-button
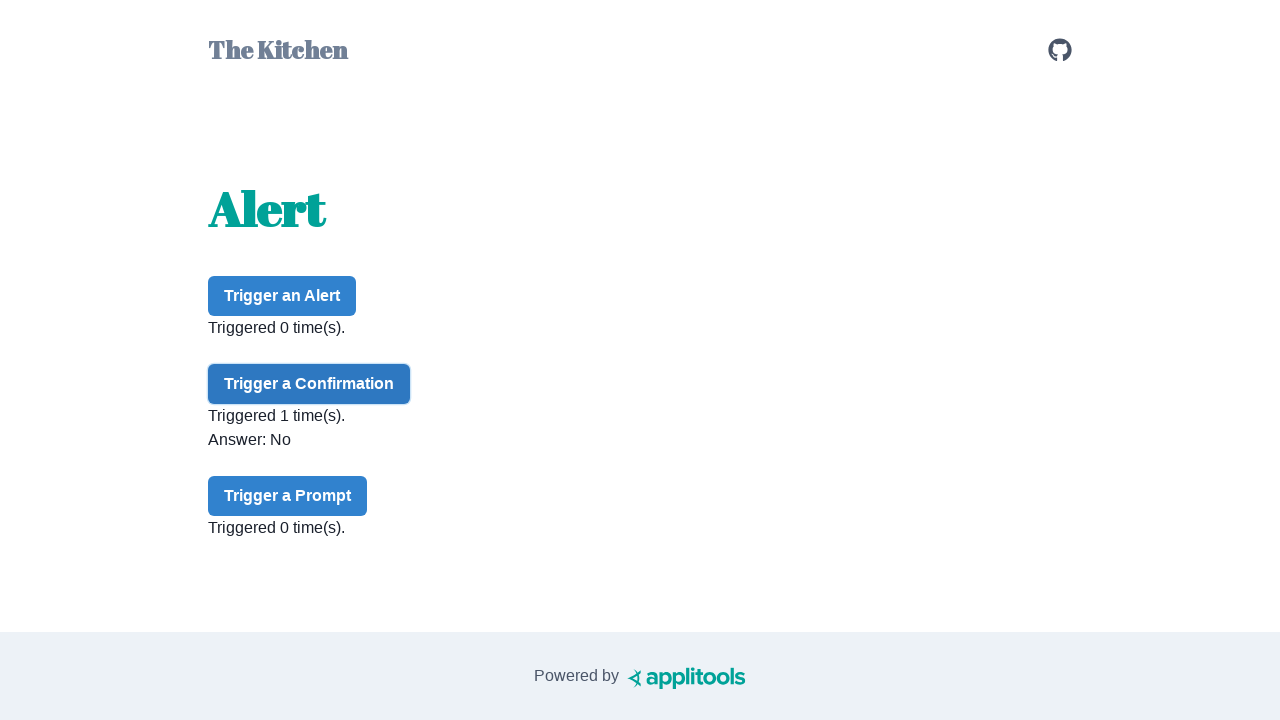

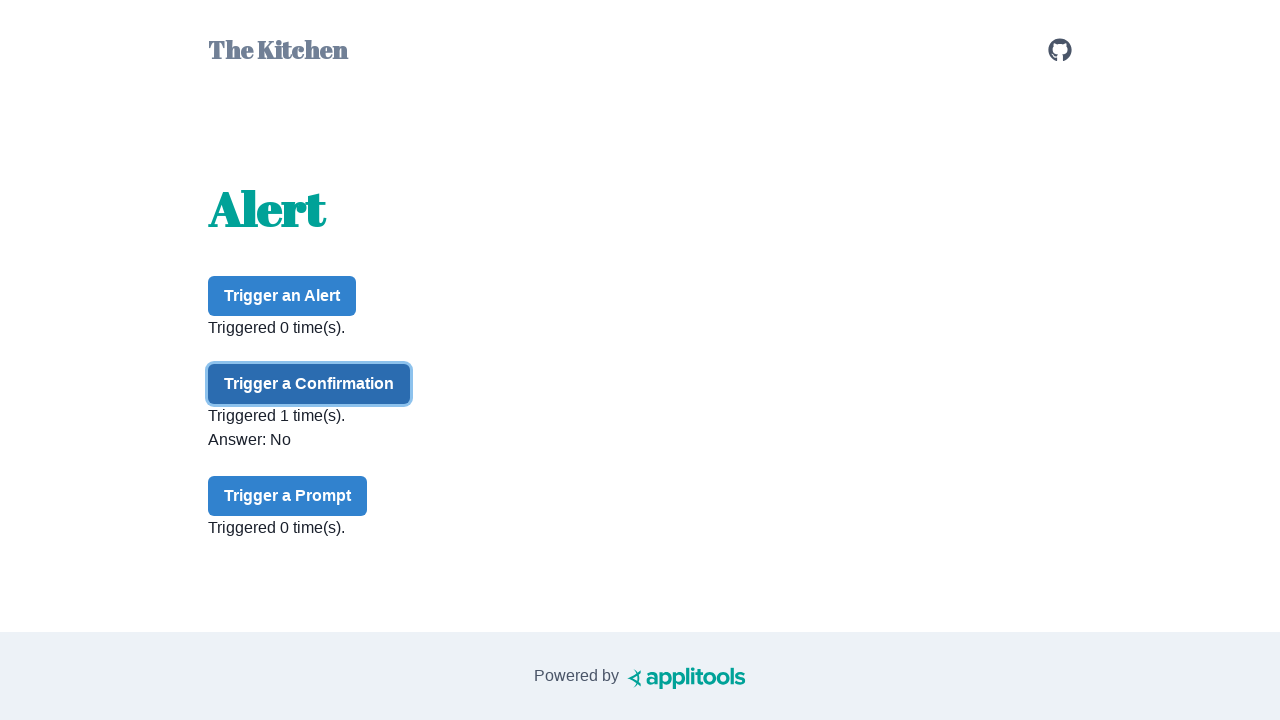